Navigates to the UNC Charlotte parking availability page and verifies that parking percentage elements are displayed on the page.

Starting URL: https://parkingavailability.charlotte.edu/

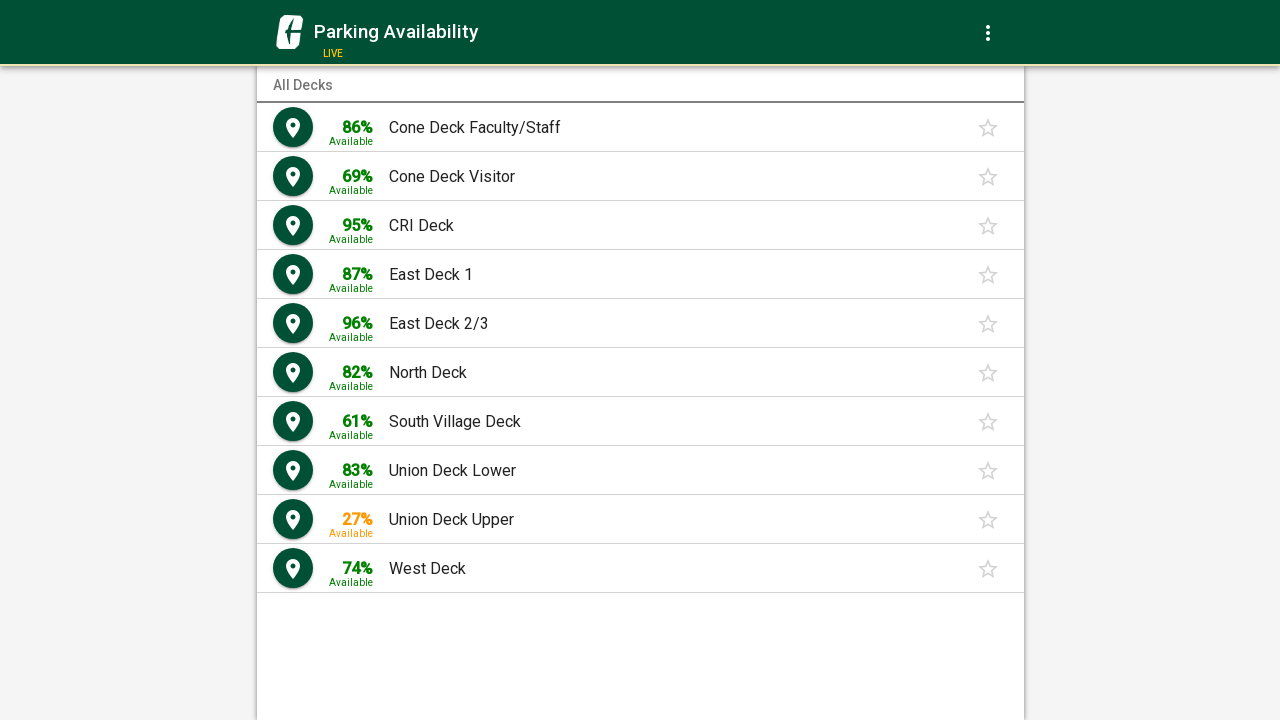

Navigated to UNC Charlotte parking availability page
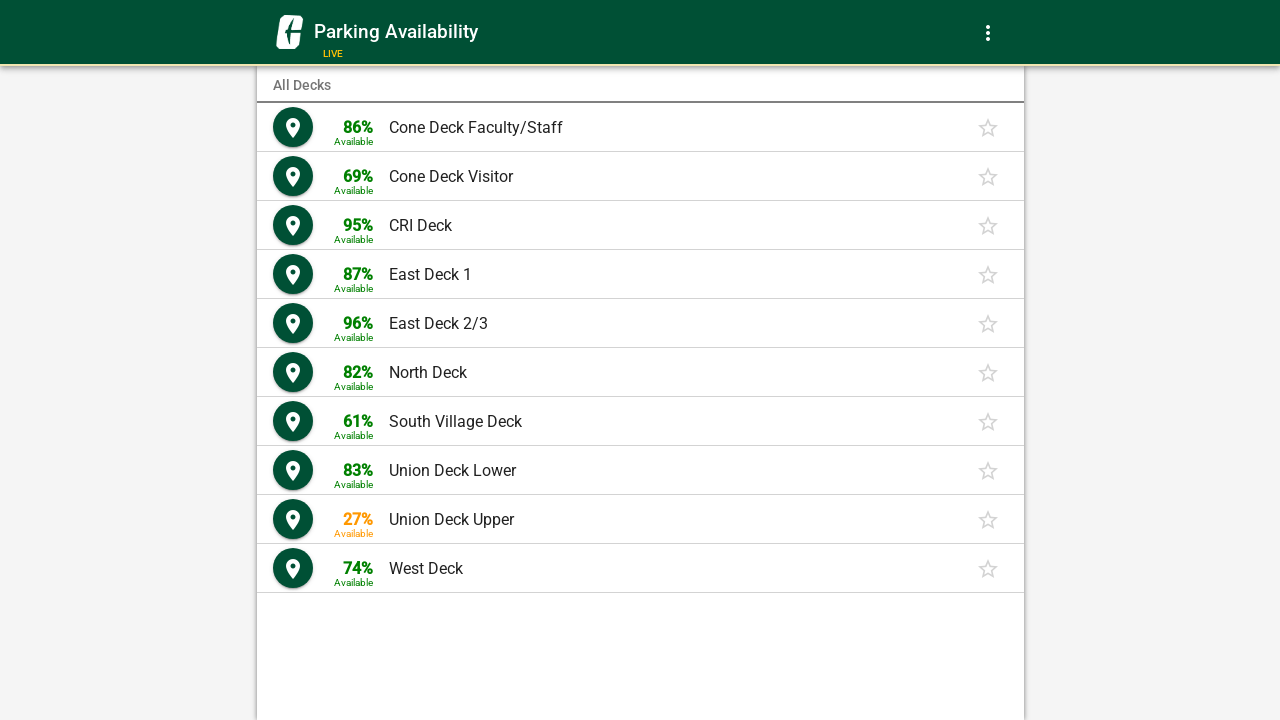

Parking percentage elements loaded on the page
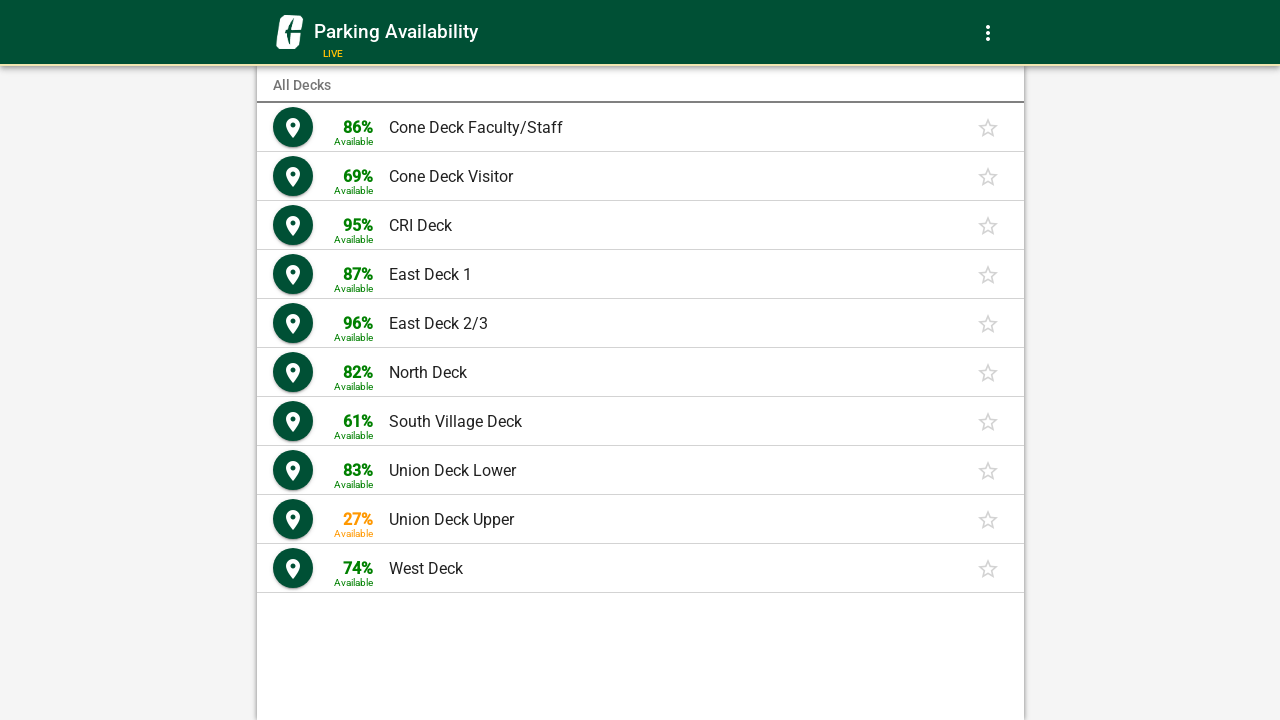

Verified that parking percentage elements are displayed
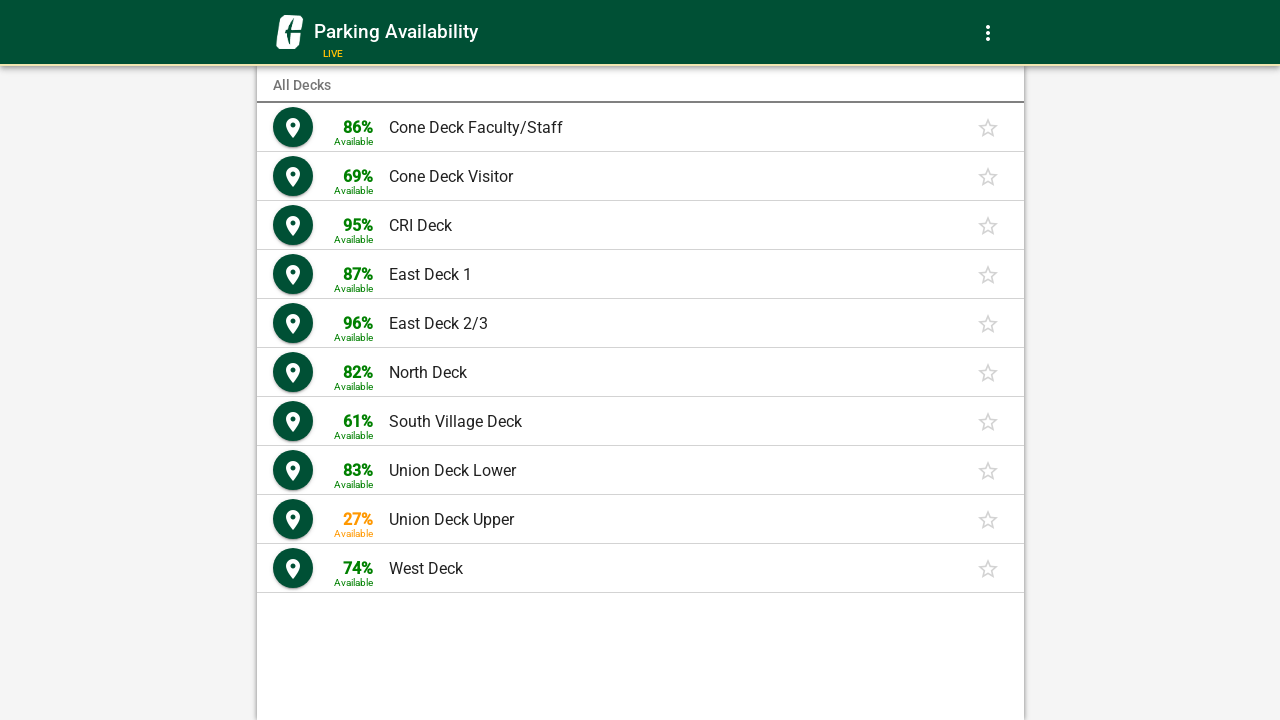

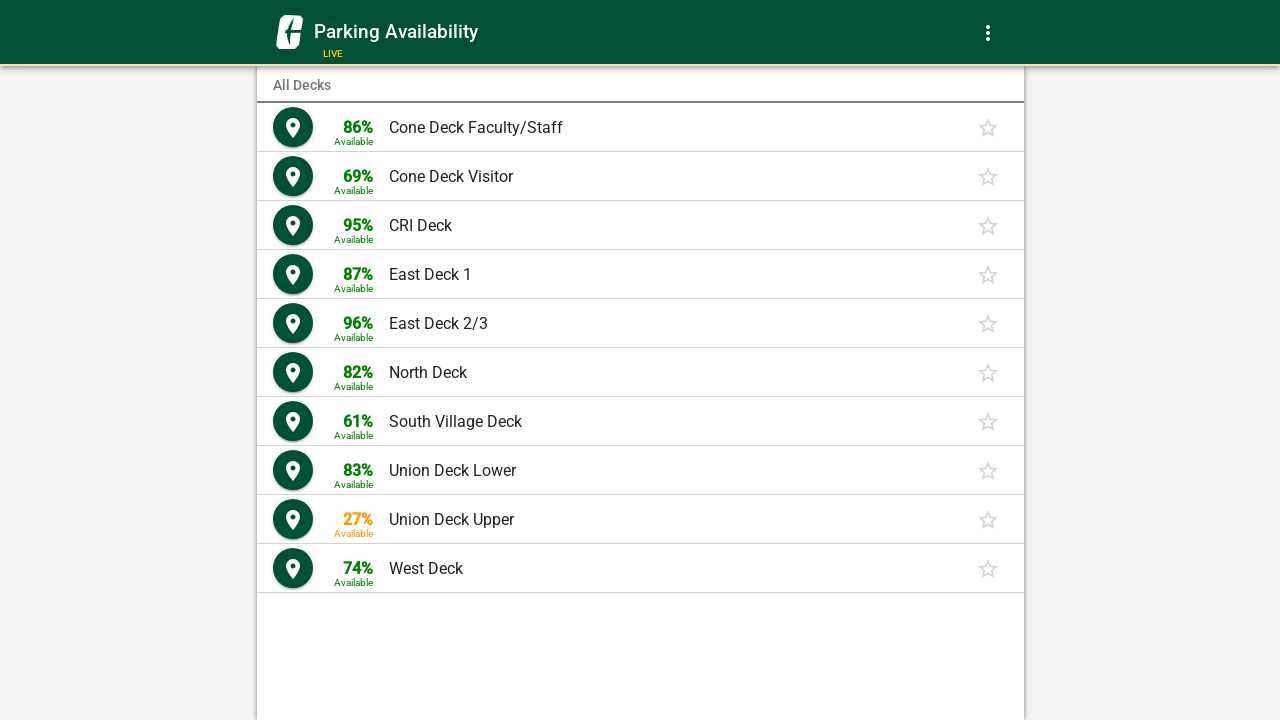